Tests sorting a numeric table column (Due) in descending order by clicking the column header twice

Starting URL: http://the-internet.herokuapp.com/tables

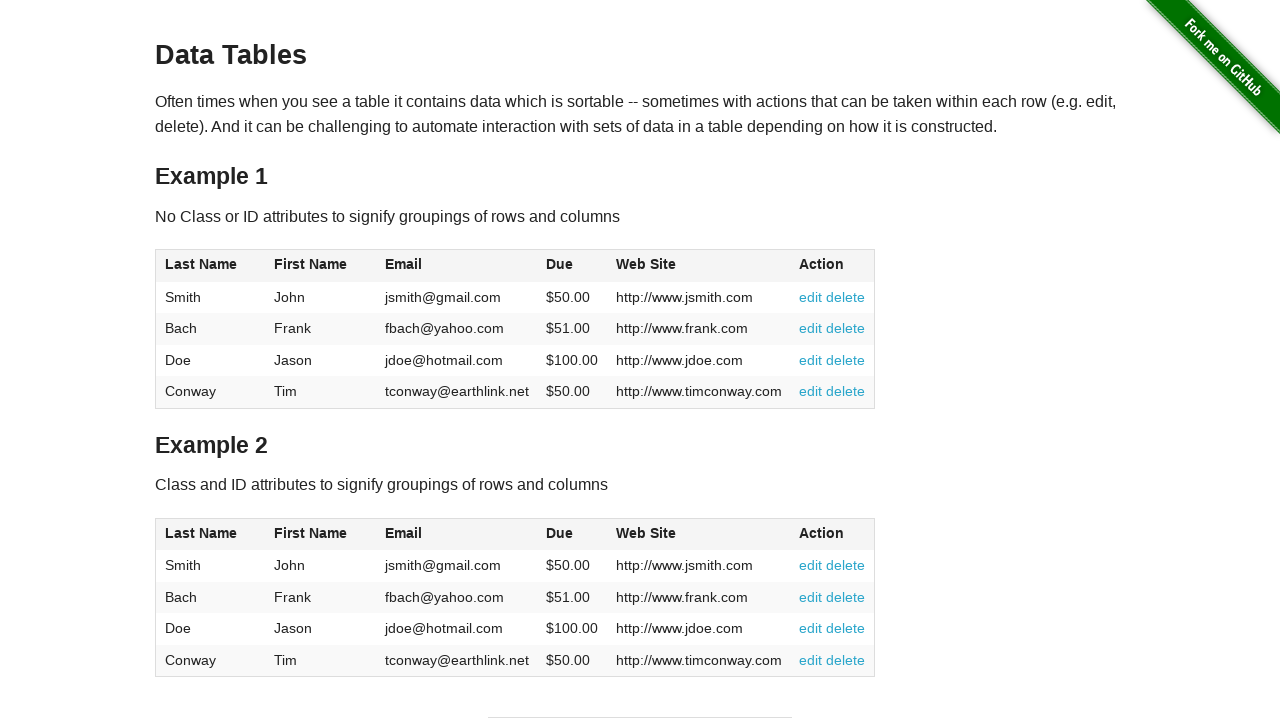

Clicked Due column header first time to sort ascending at (572, 266) on #table1 thead tr th:nth-of-type(4)
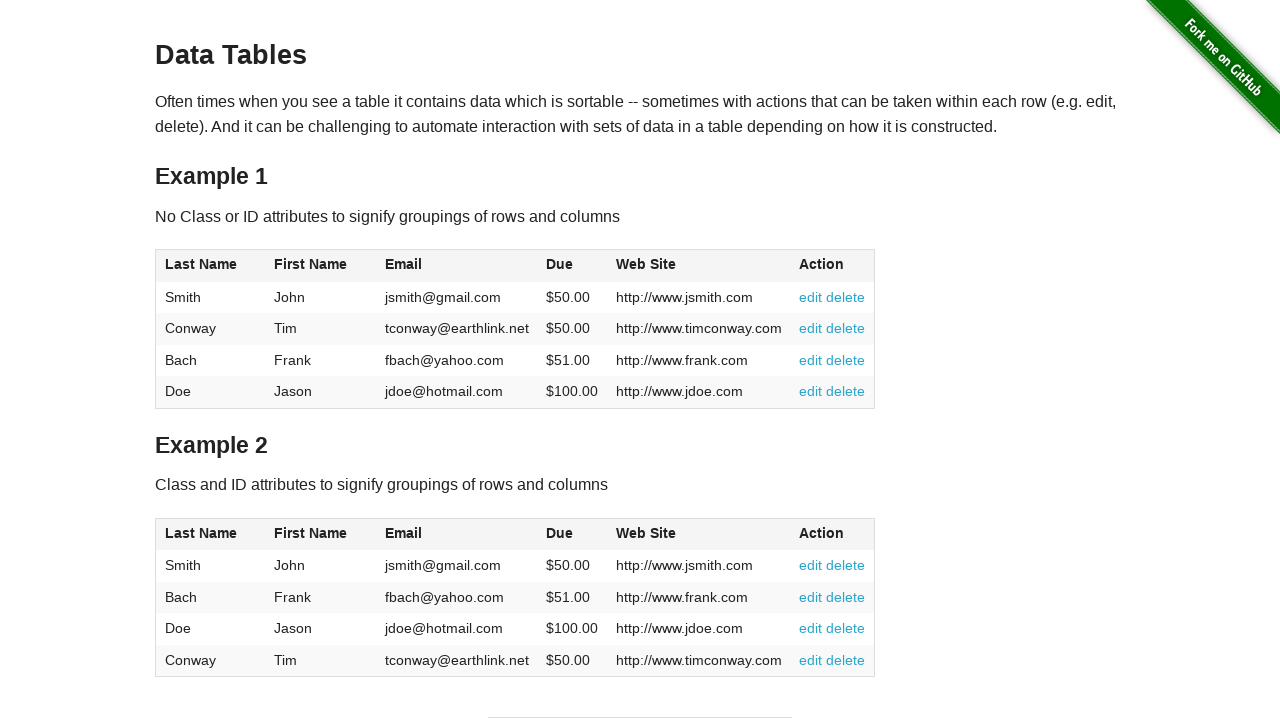

Clicked Due column header second time to sort descending at (572, 266) on #table1 thead tr th:nth-of-type(4)
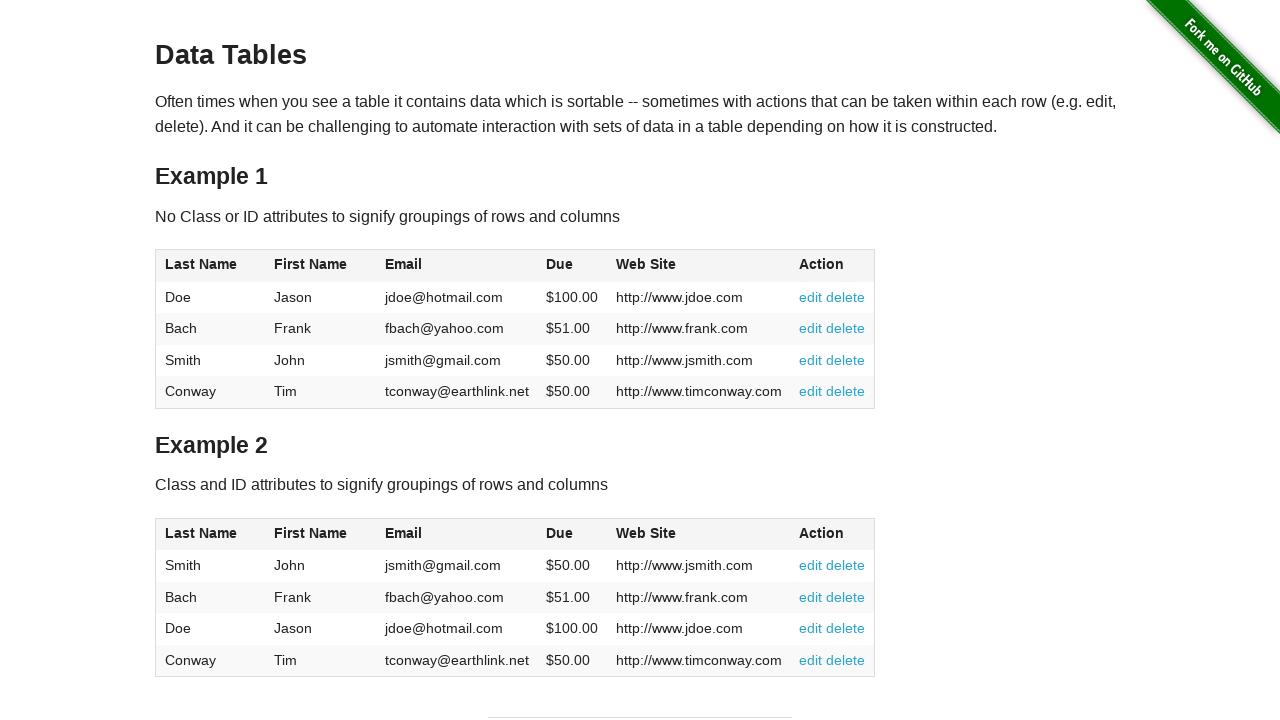

Due column values are present and table is sorted in descending order
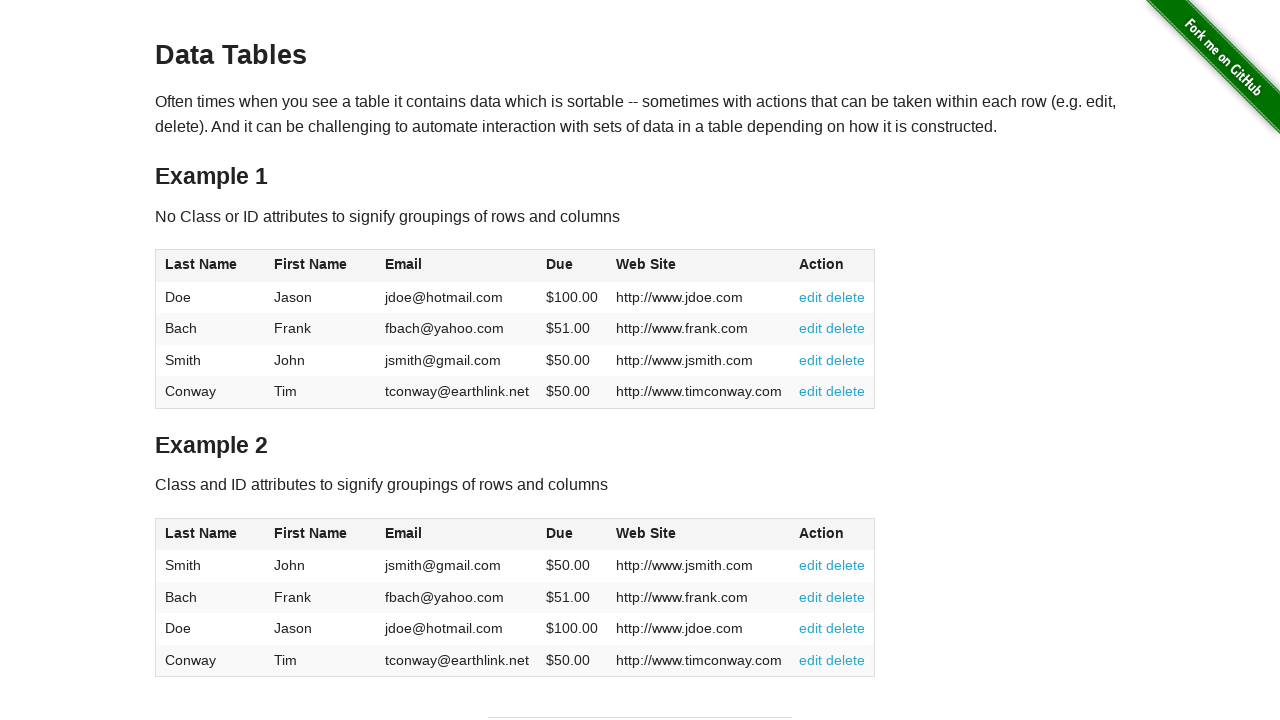

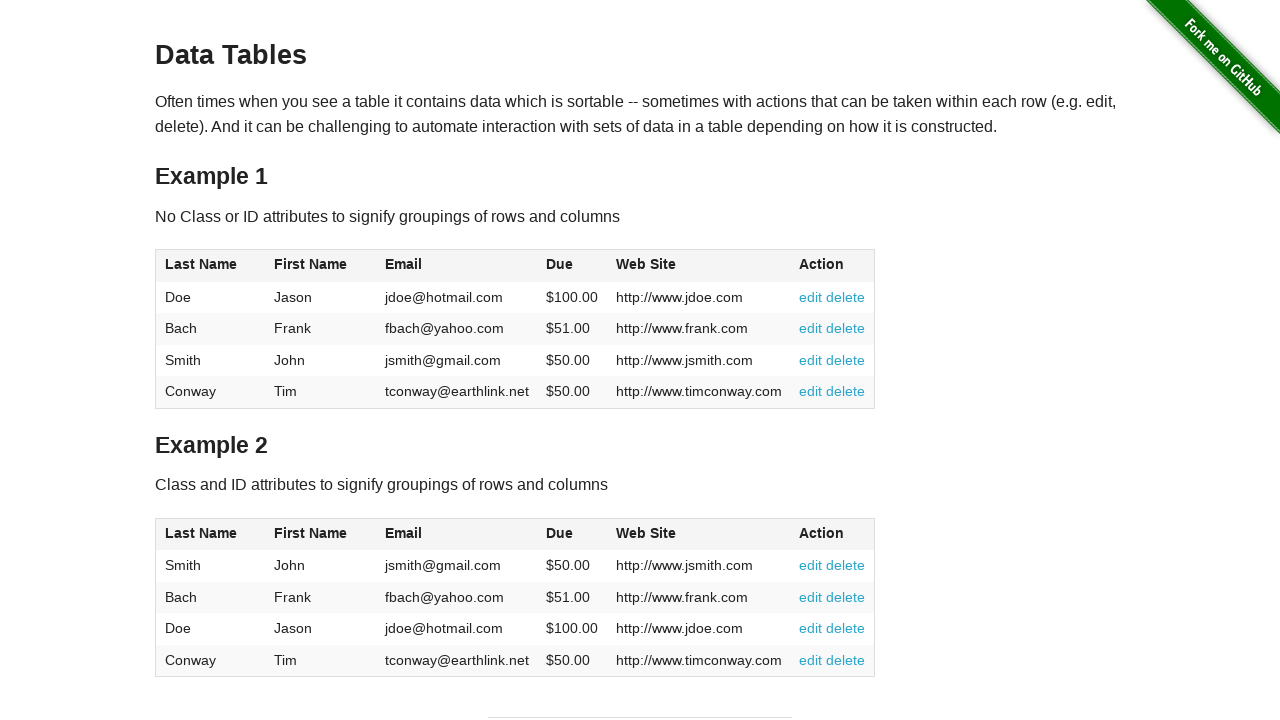